Tests file upload functionality on the Heroku test application by uploading a file to the file input element

Starting URL: https://the-internet.herokuapp.com/upload

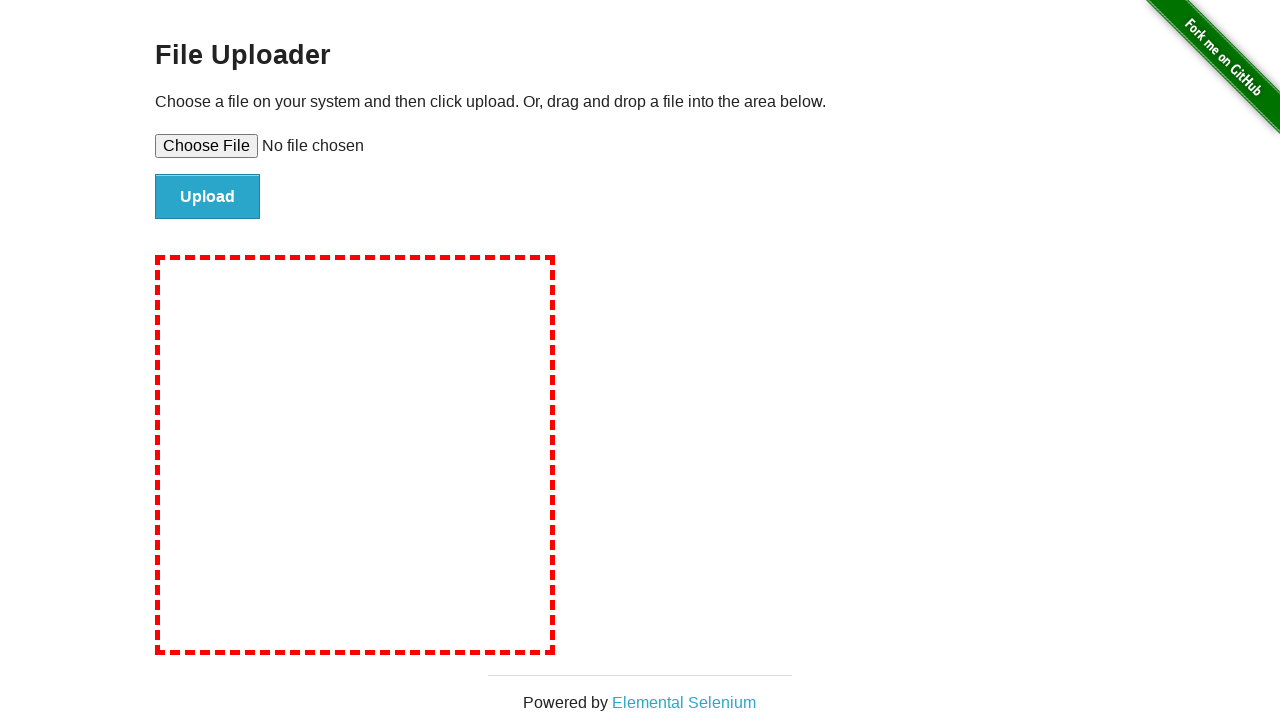

Created temporary test file for upload at /tmp/test_upload_file.txt
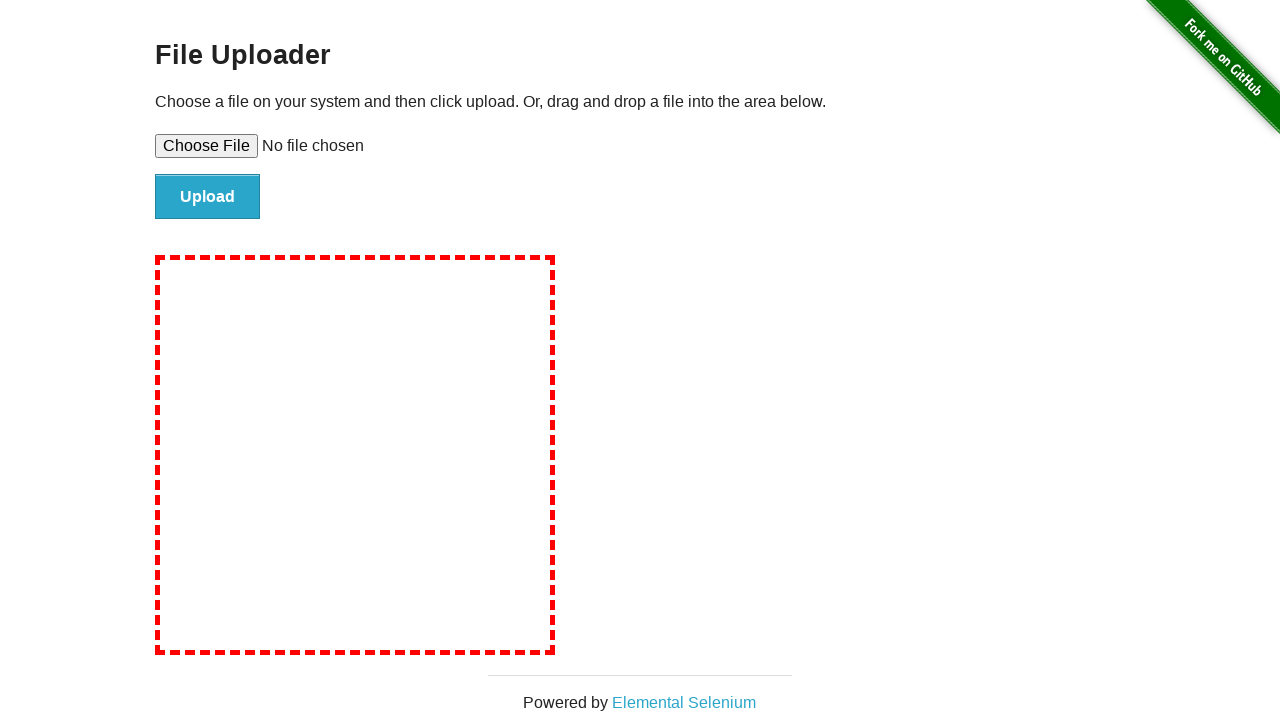

Set input file to file upload element
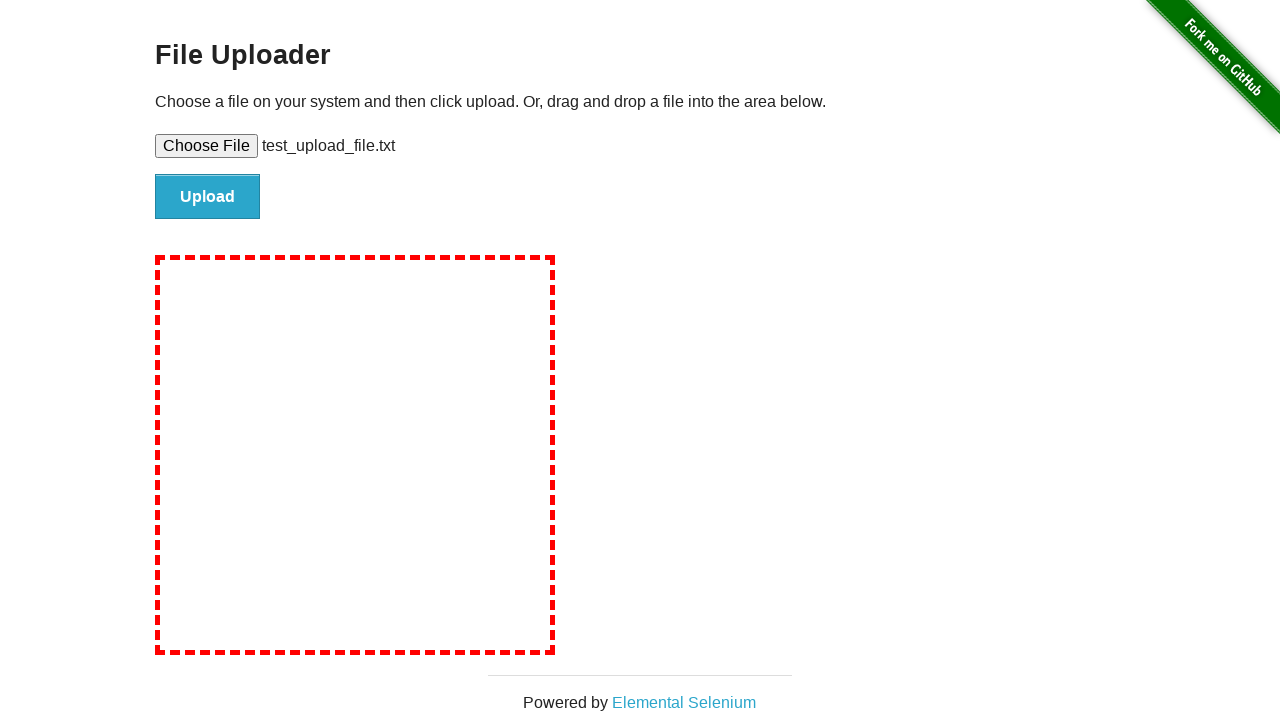

Clicked file submit button to upload file at (208, 197) on #file-submit
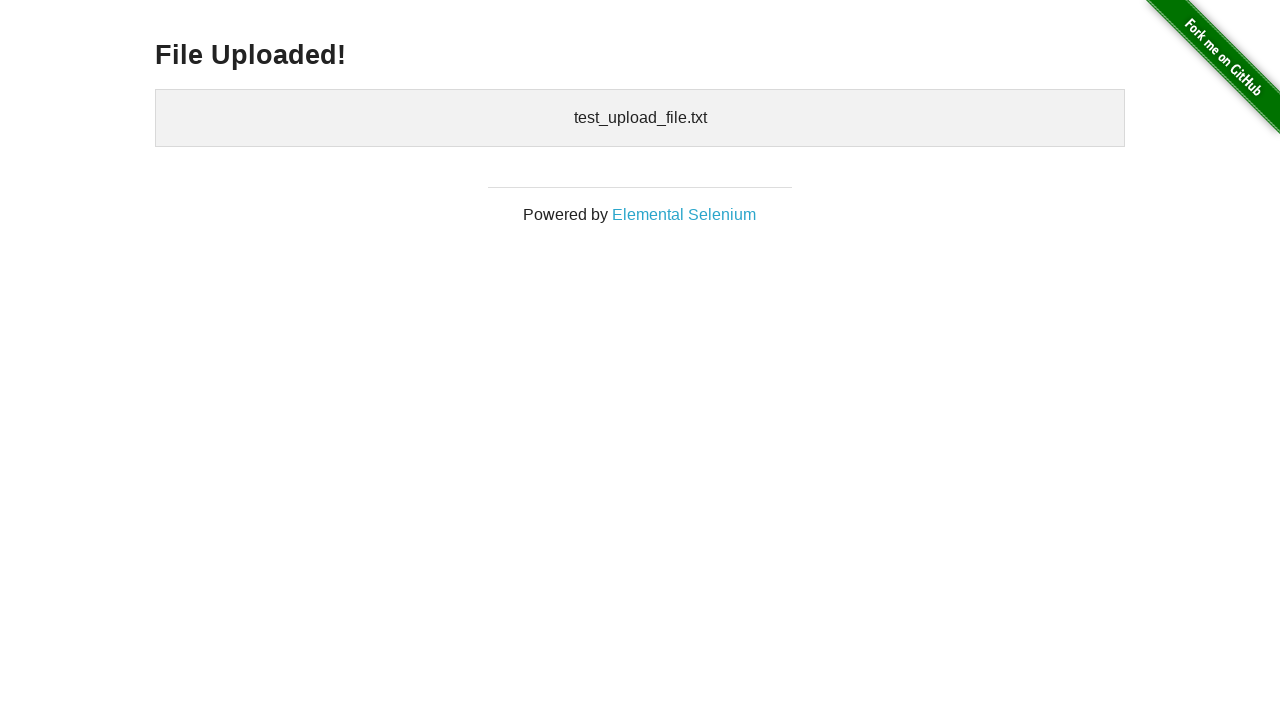

Waited for upload confirmation - uploaded files list appeared
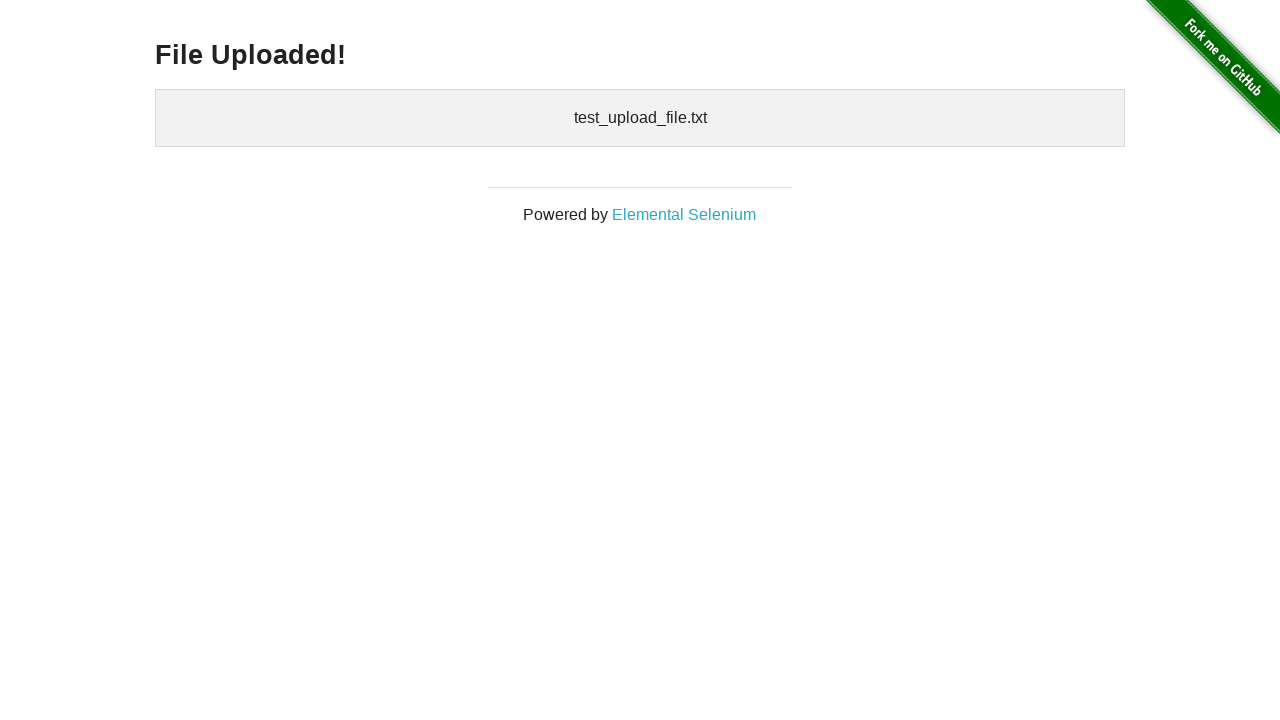

Cleaned up temporary test file
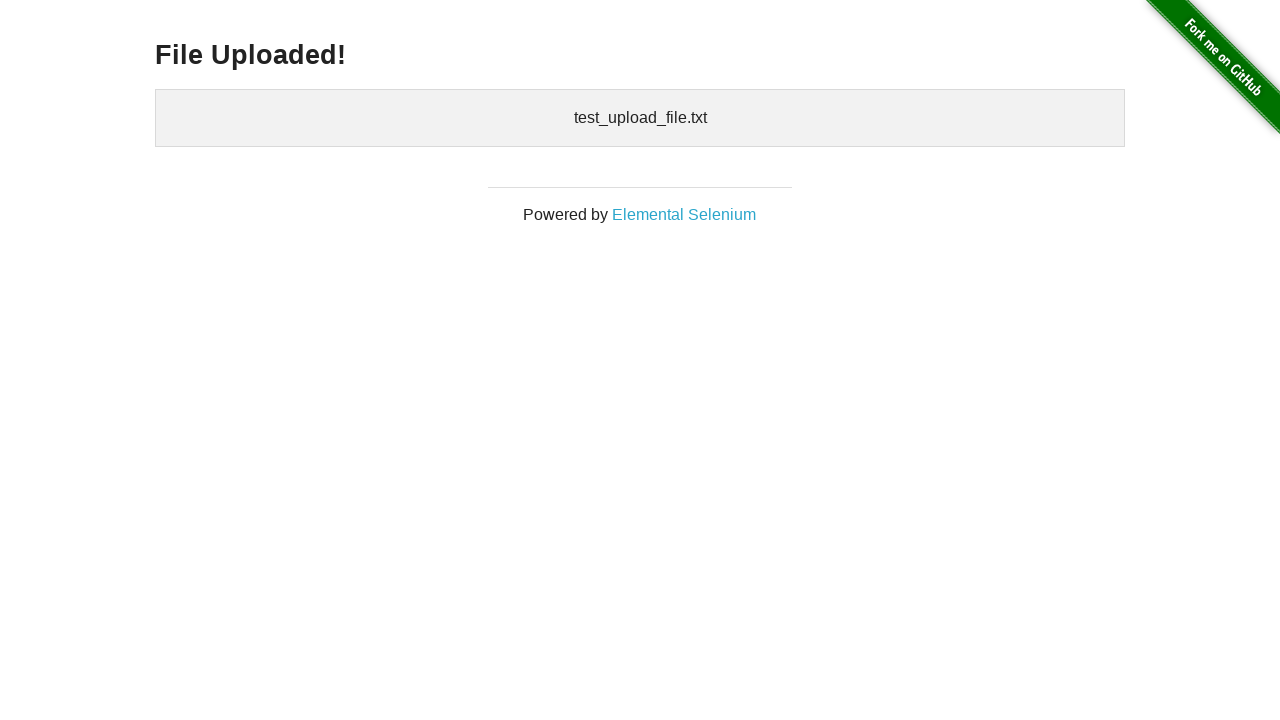

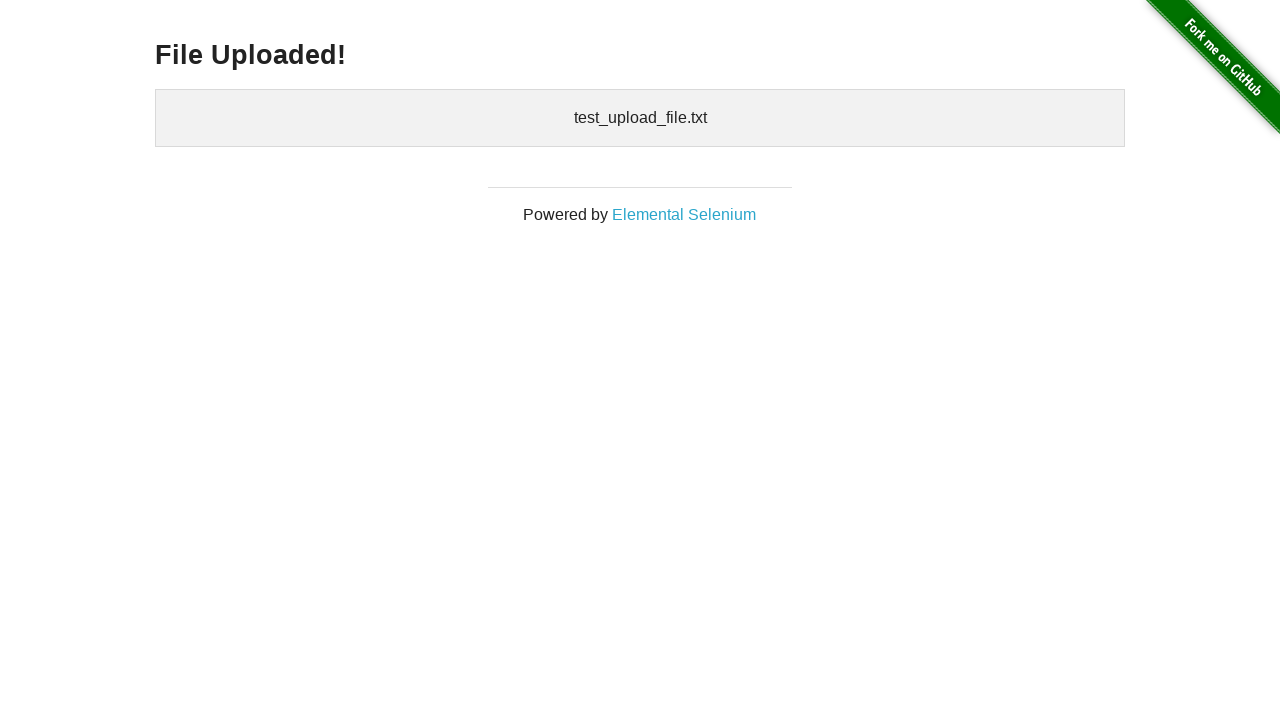